Tests an explicit wait scenario where the script waits for a price to become "100", then clicks a book button, reads a value, calculates a mathematical result, and submits the answer

Starting URL: http://suninjuly.github.io/explicit_wait2.html

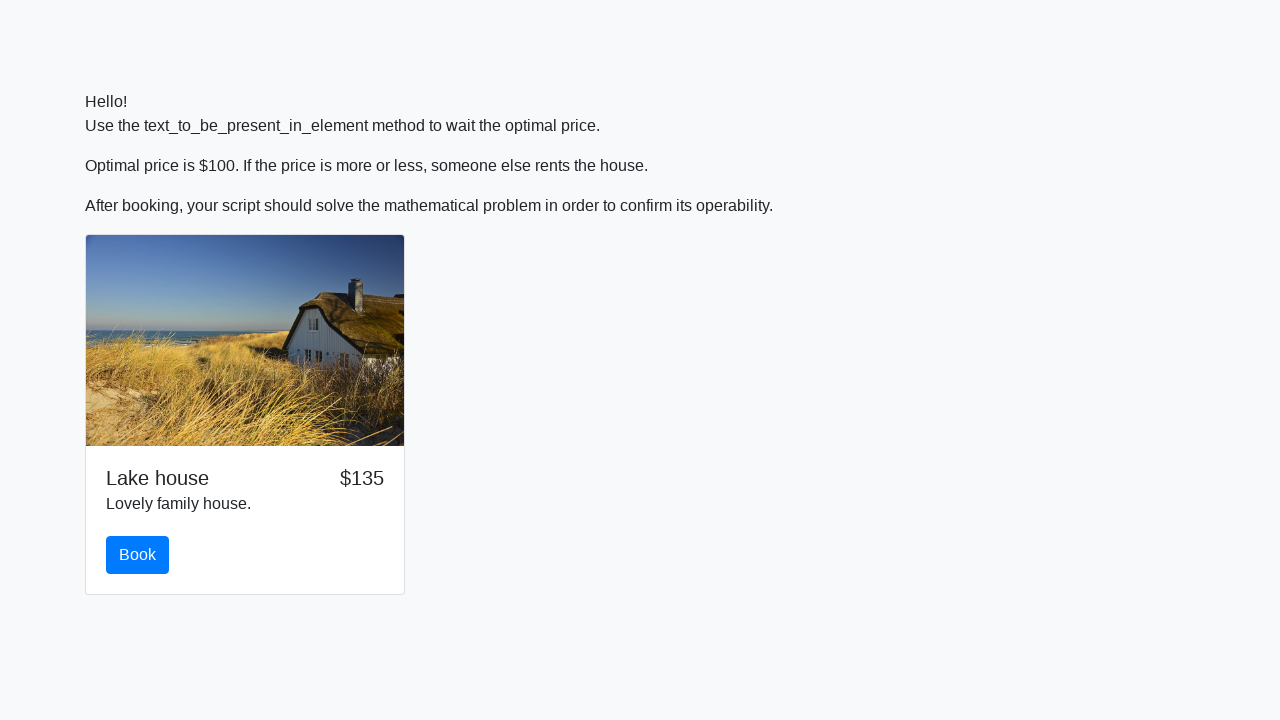

Waited for price to become '100'
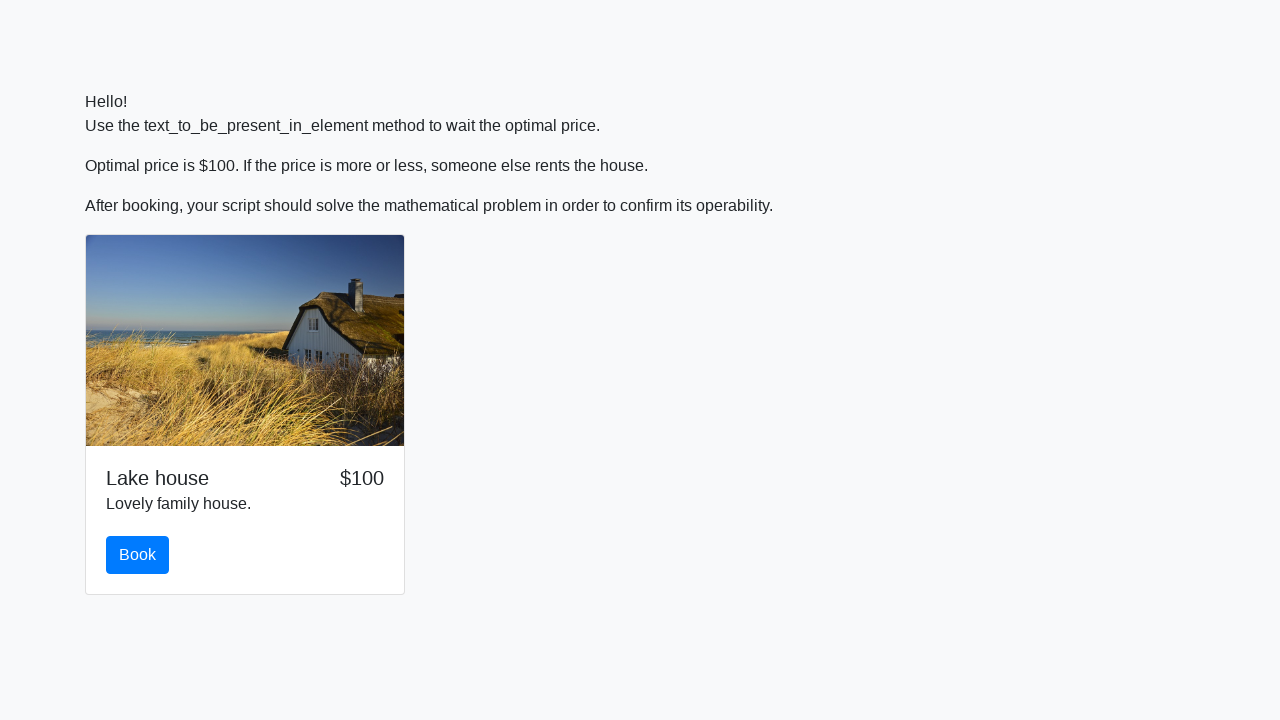

Clicked the book button at (138, 555) on #book
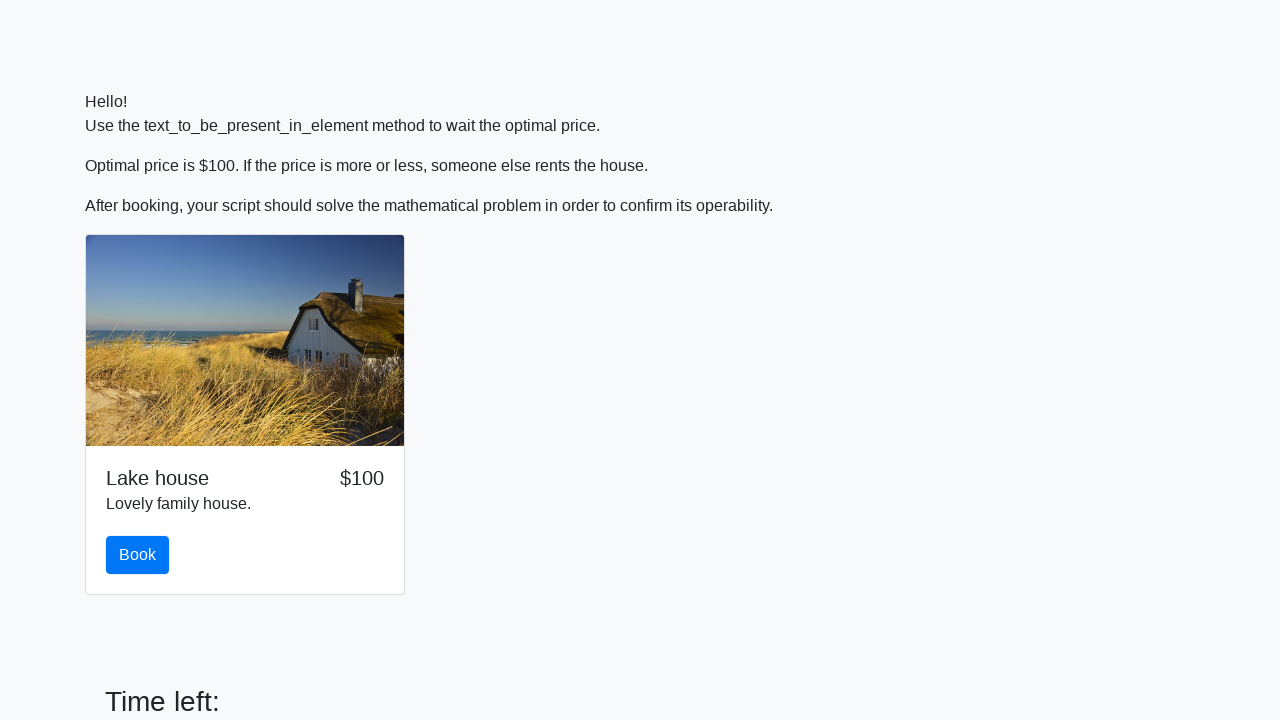

Scrolled down the page by 400 pixels
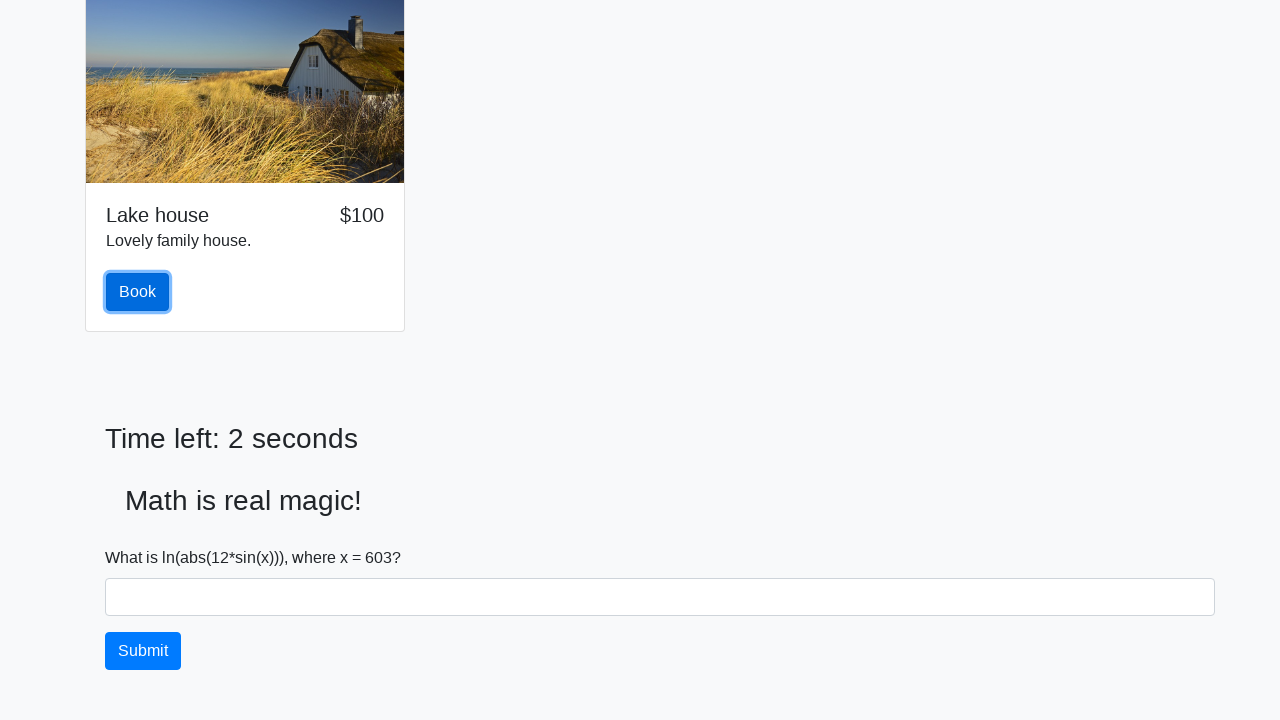

Read input value: 603
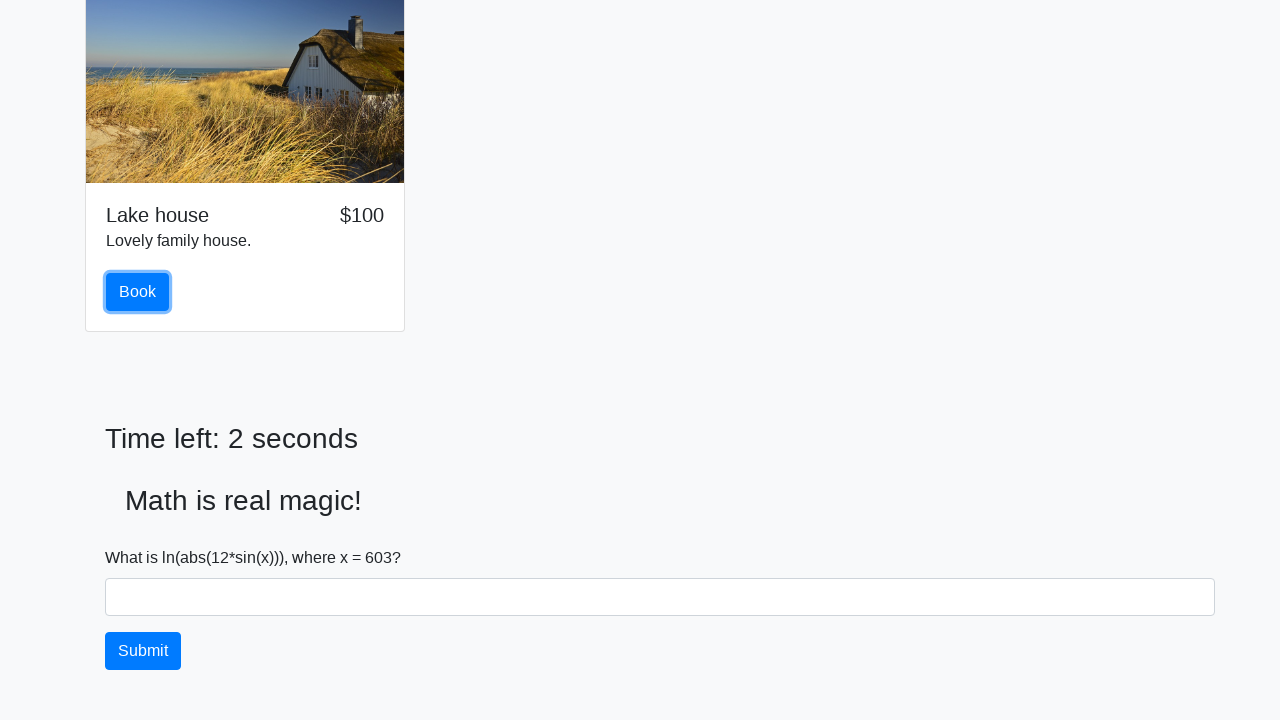

Calculated answer using formula: 0.7960060357333028
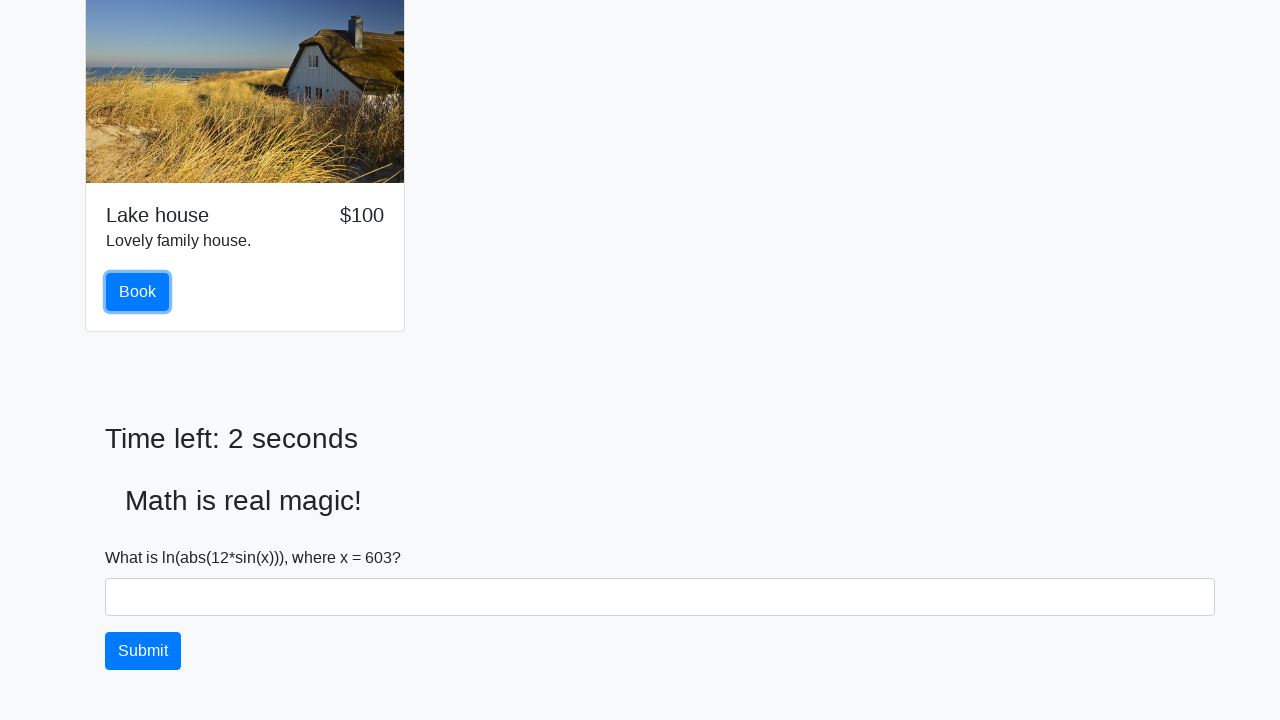

Filled answer field with calculated value: 0.7960060357333028 on #answer
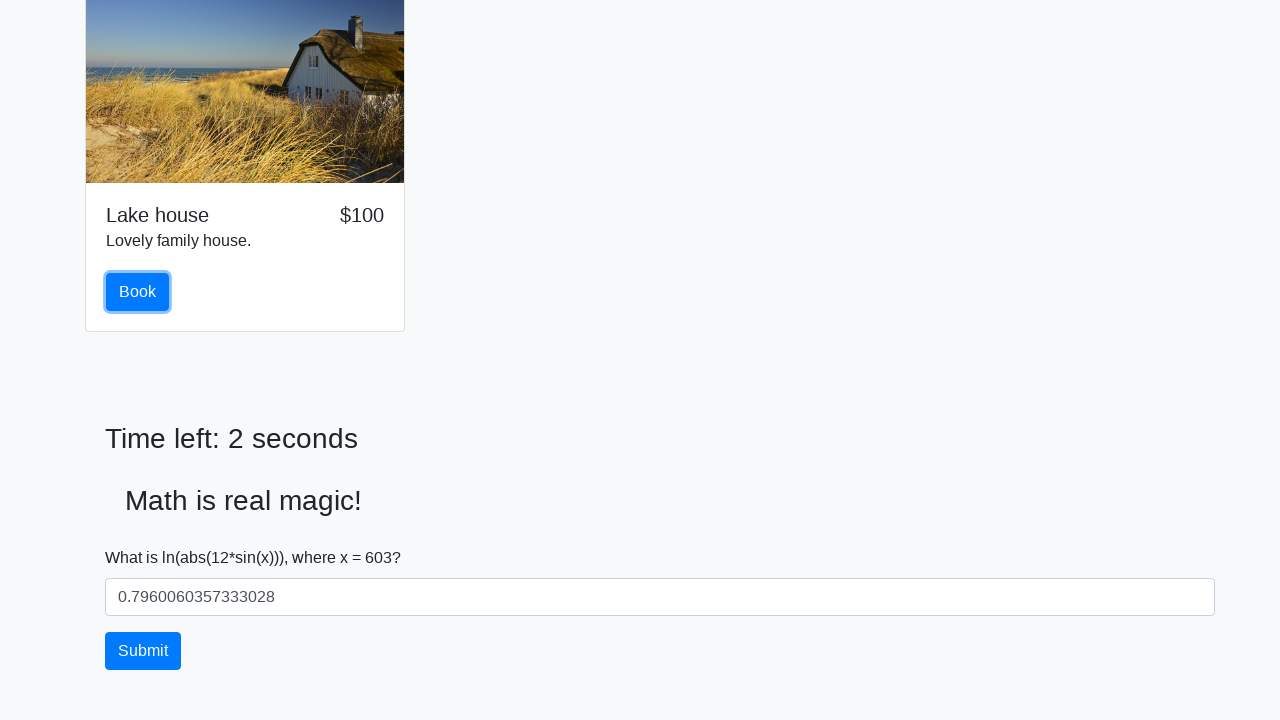

Clicked the solve button to submit answer at (143, 651) on #solve
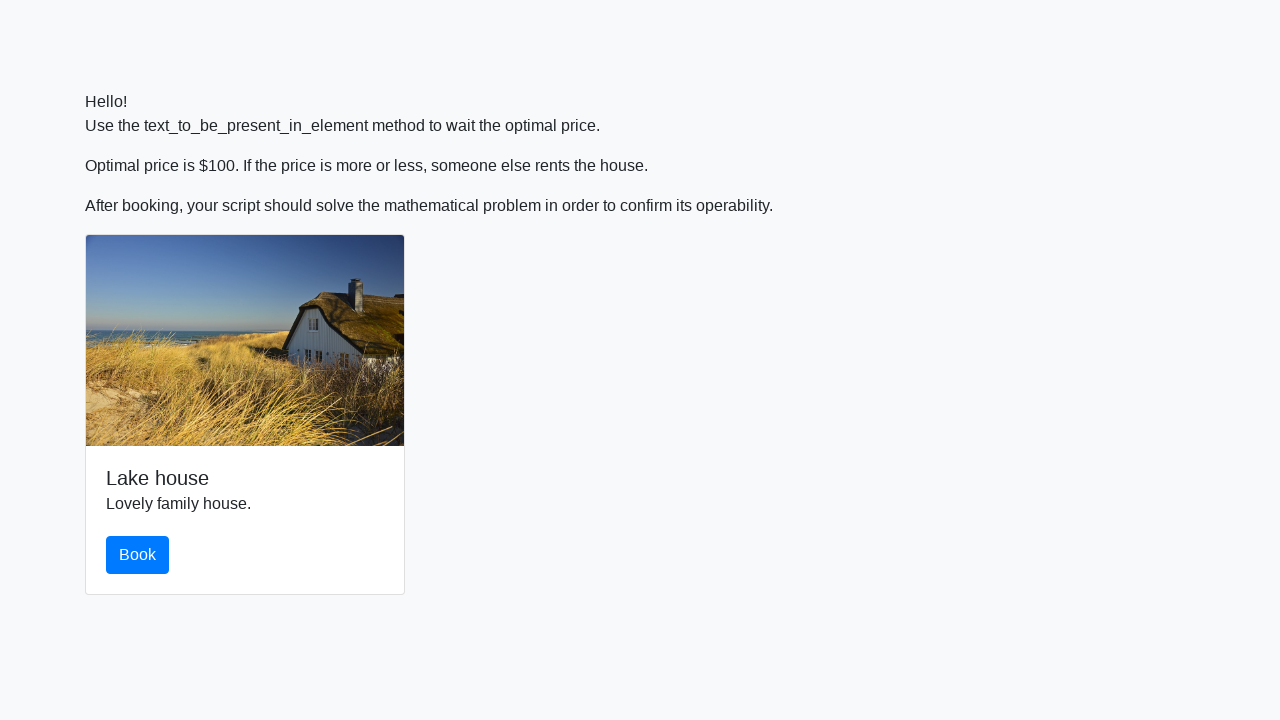

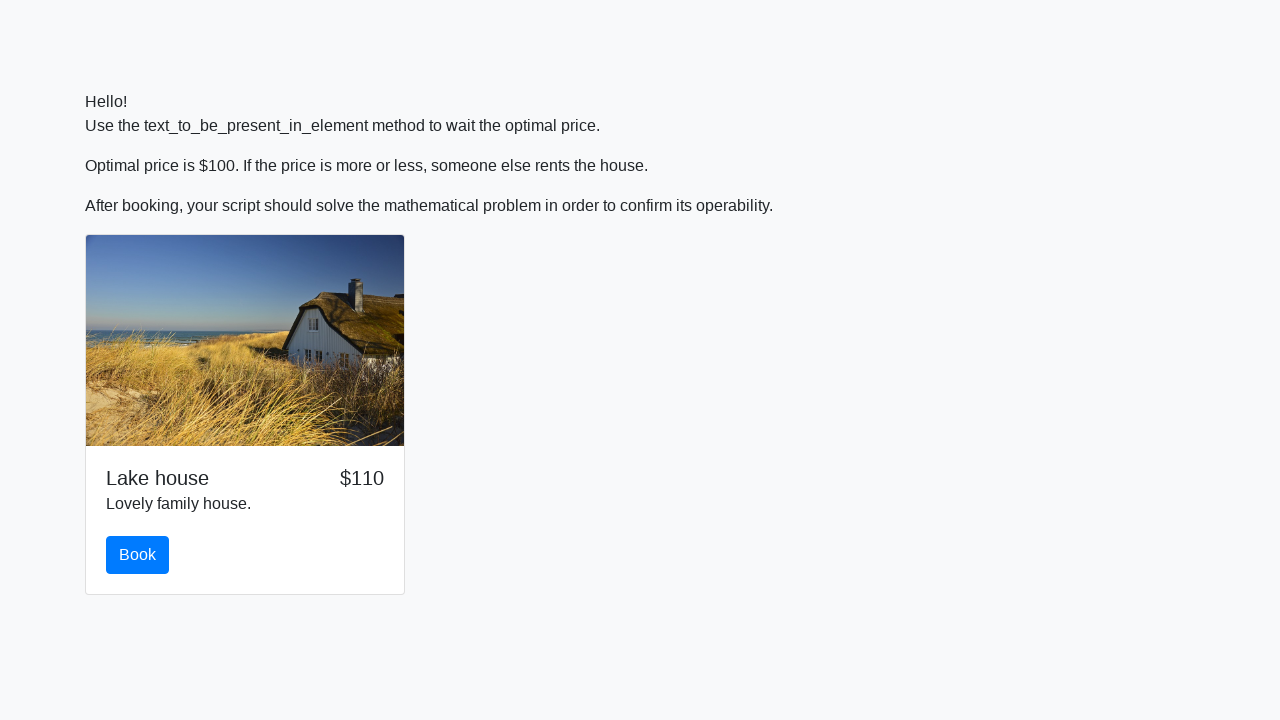